Tests filtering to display only active (incomplete) todo items

Starting URL: https://demo.playwright.dev/todomvc

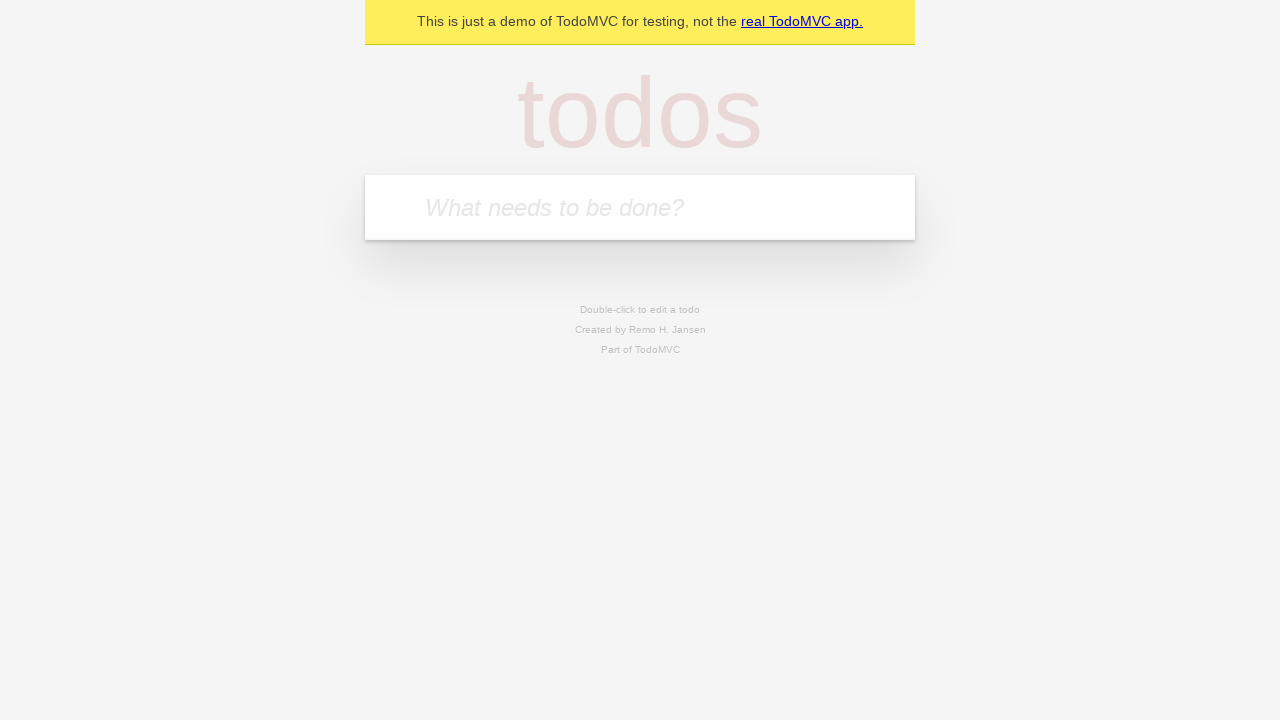

Filled todo input field with 'buy some cheese' on internal:attr=[placeholder="What needs to be done?"i]
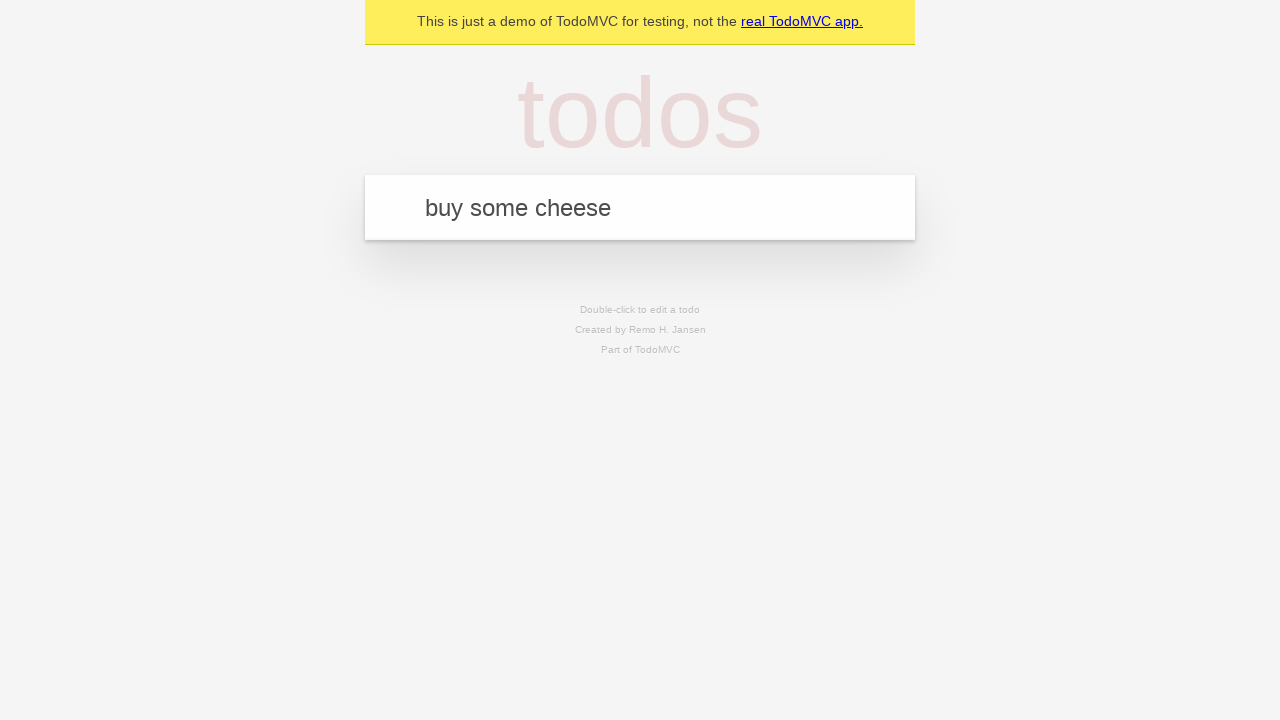

Pressed Enter to add todo 'buy some cheese' on internal:attr=[placeholder="What needs to be done?"i]
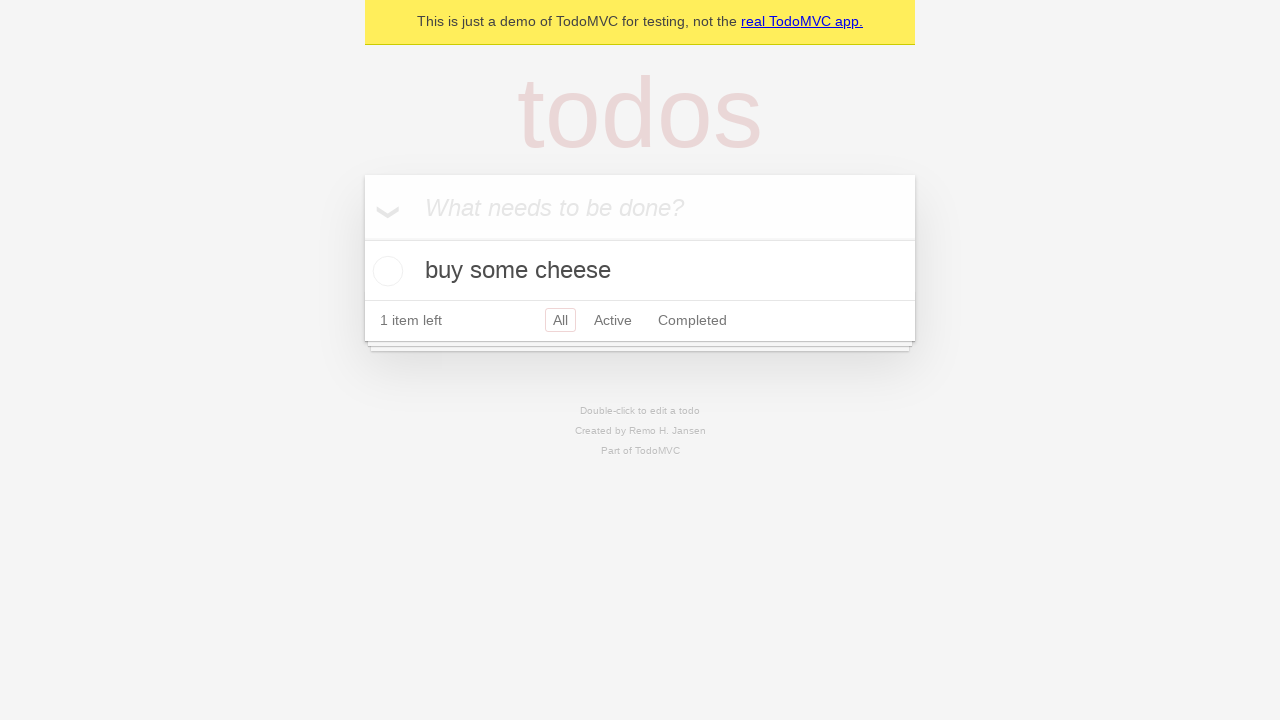

Filled todo input field with 'feed the cat' on internal:attr=[placeholder="What needs to be done?"i]
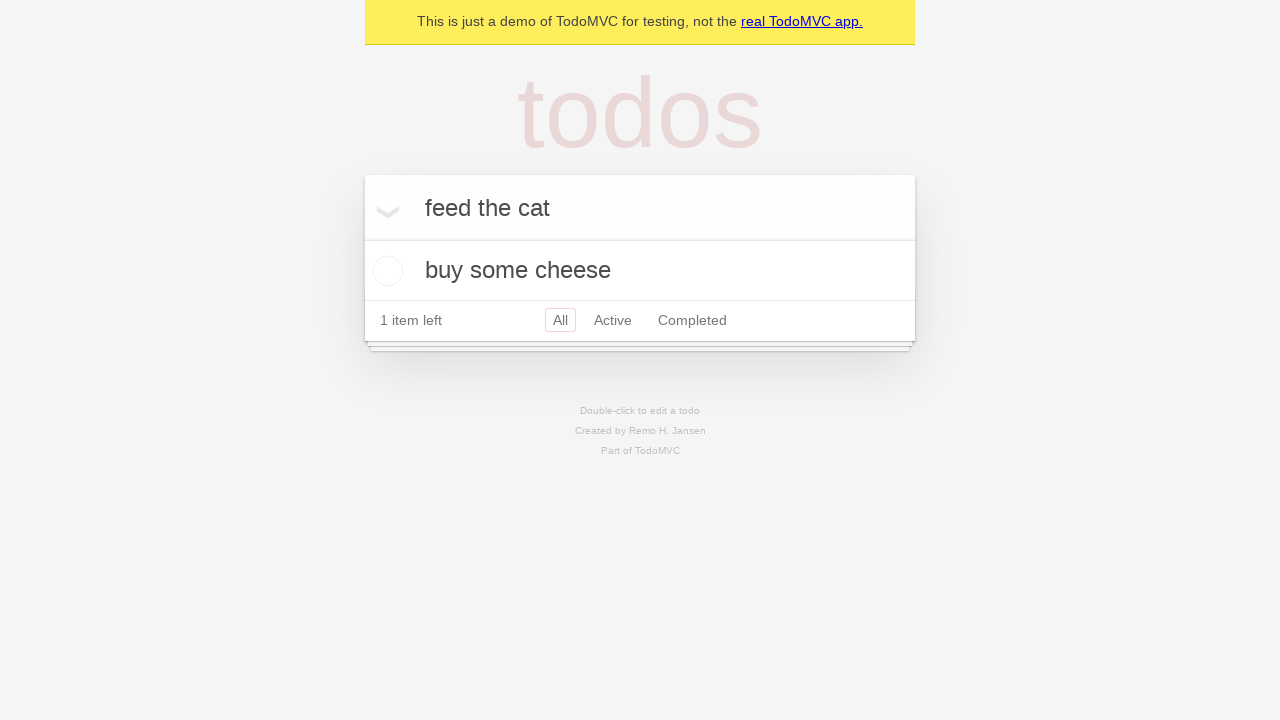

Pressed Enter to add todo 'feed the cat' on internal:attr=[placeholder="What needs to be done?"i]
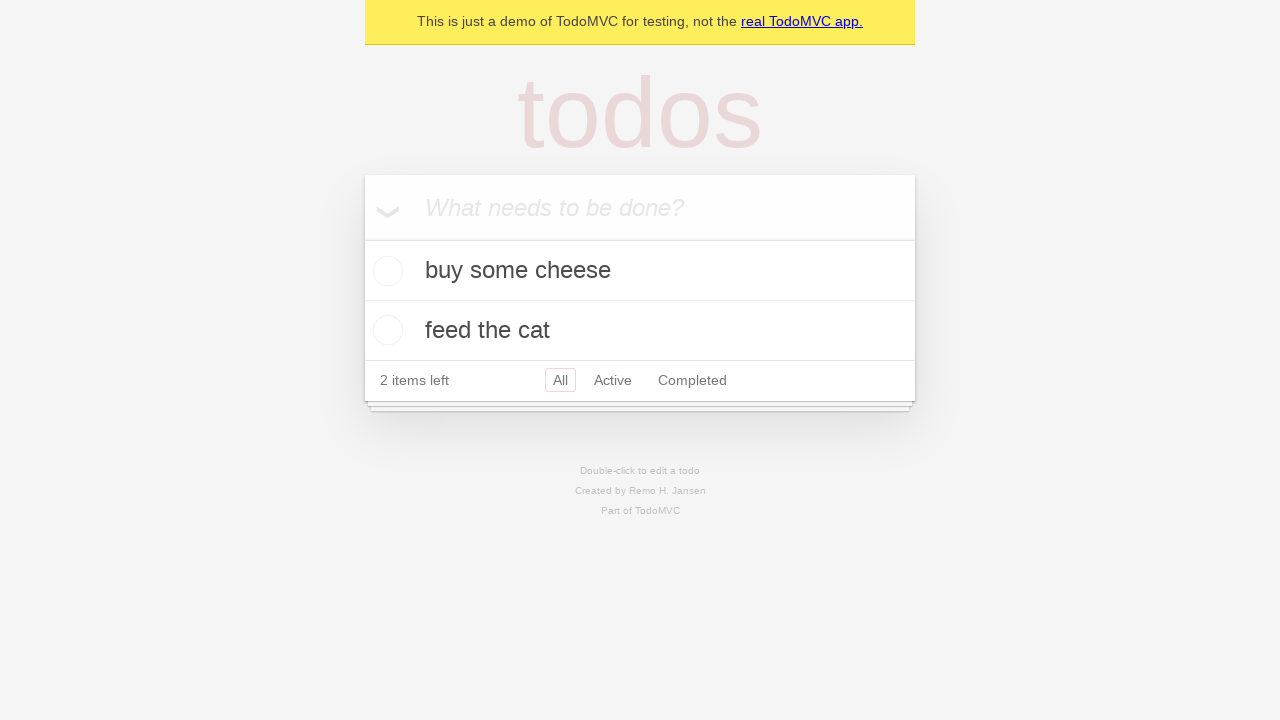

Filled todo input field with 'book a doctors appointment' on internal:attr=[placeholder="What needs to be done?"i]
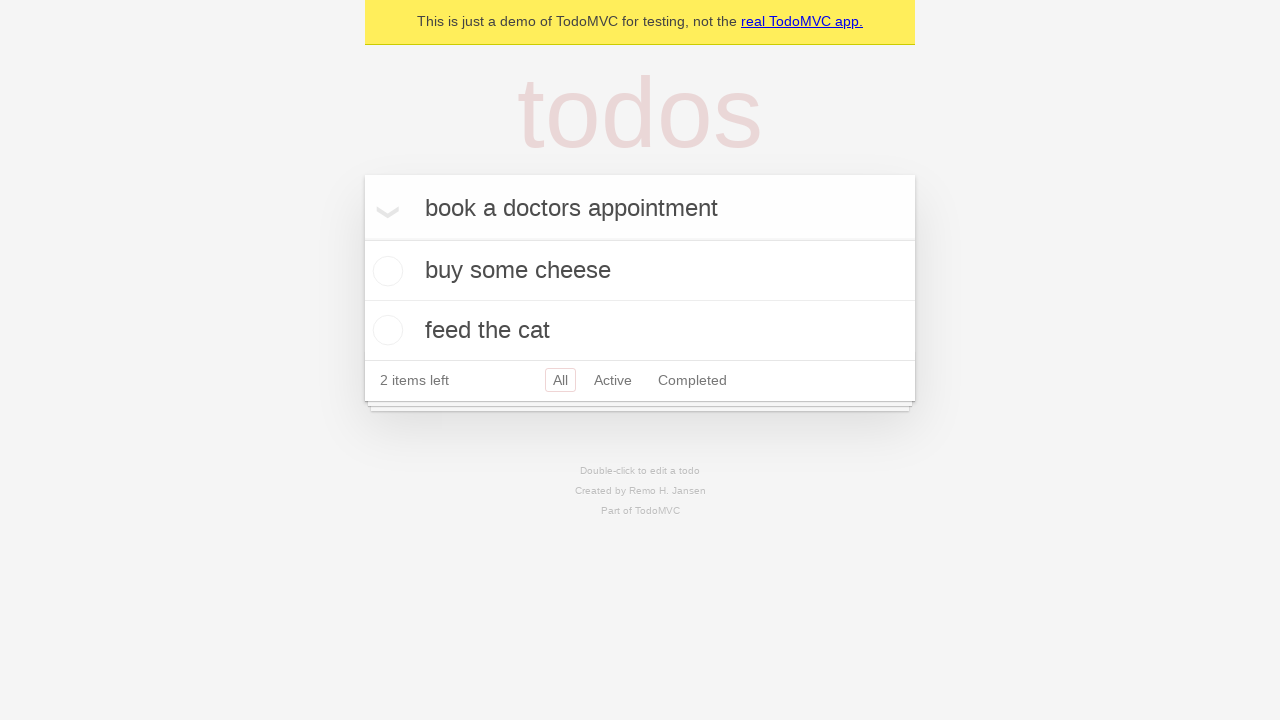

Pressed Enter to add todo 'book a doctors appointment' on internal:attr=[placeholder="What needs to be done?"i]
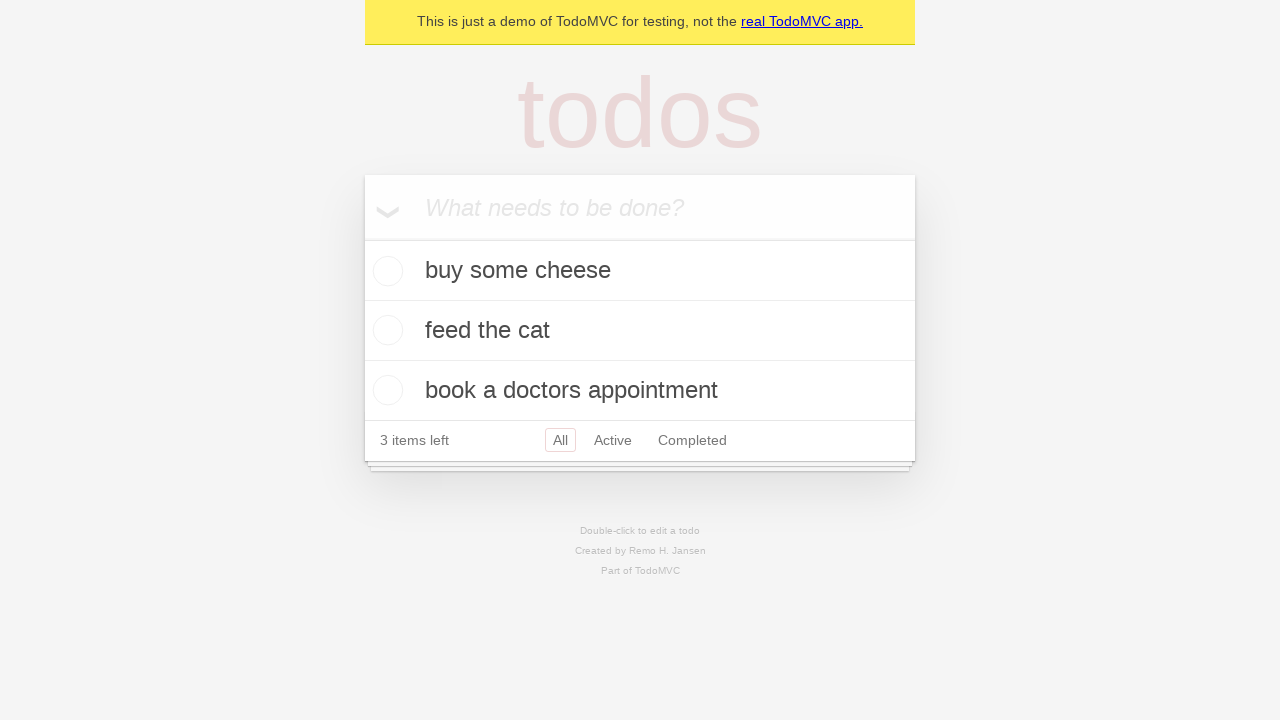

Waited for all three todos to be added
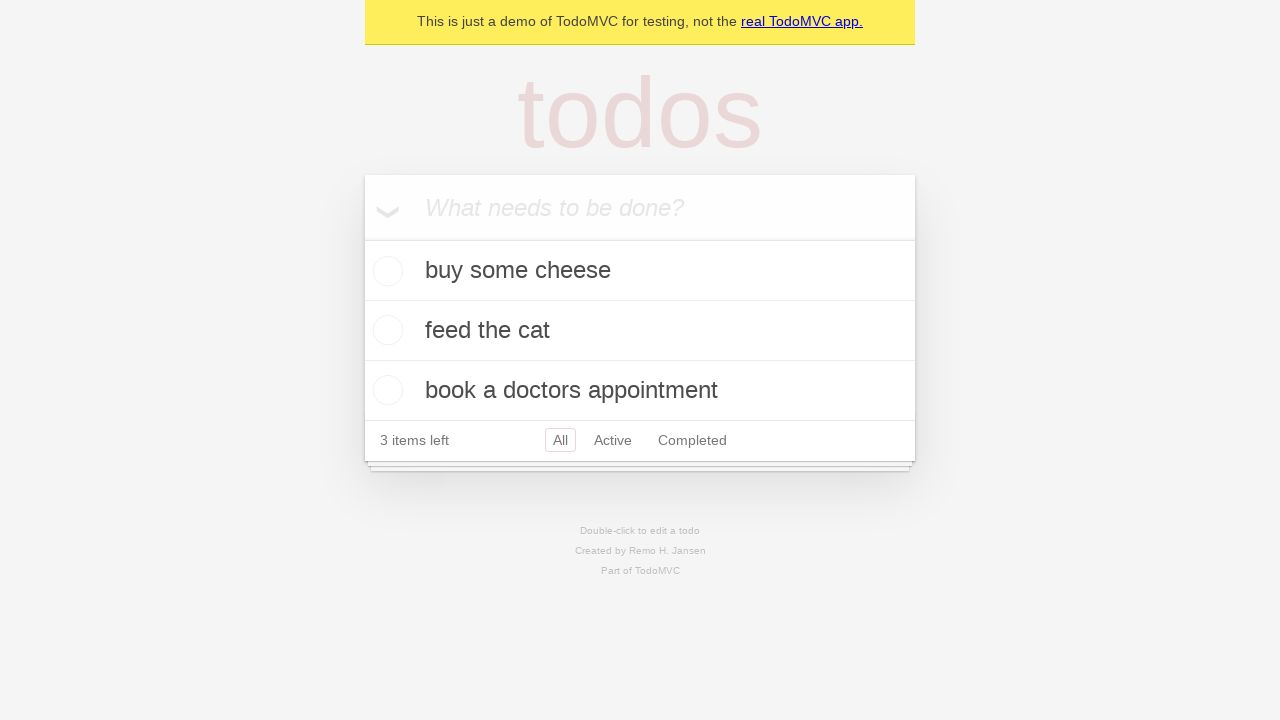

Checked the second todo item as complete at (385, 330) on [data-testid='todo-item'] >> nth=1 >> internal:role=checkbox
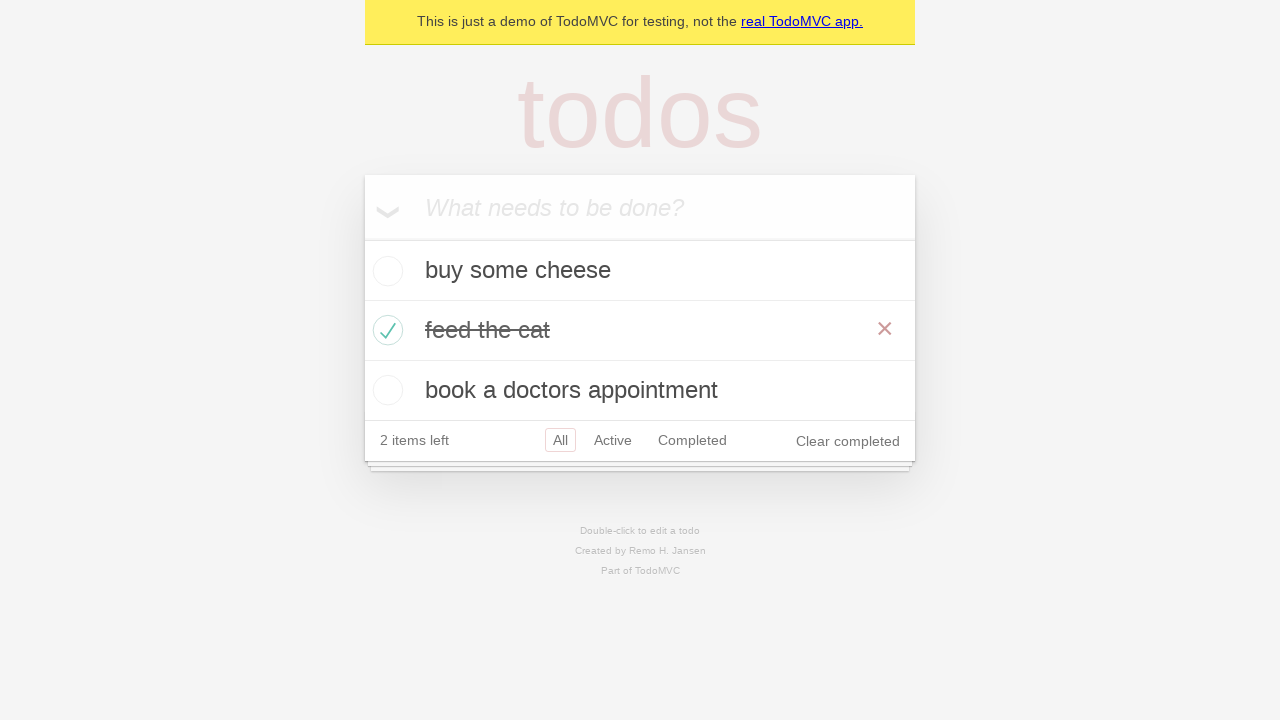

Clicked Active filter to display only incomplete todos at (613, 440) on internal:role=link[name="Active"i]
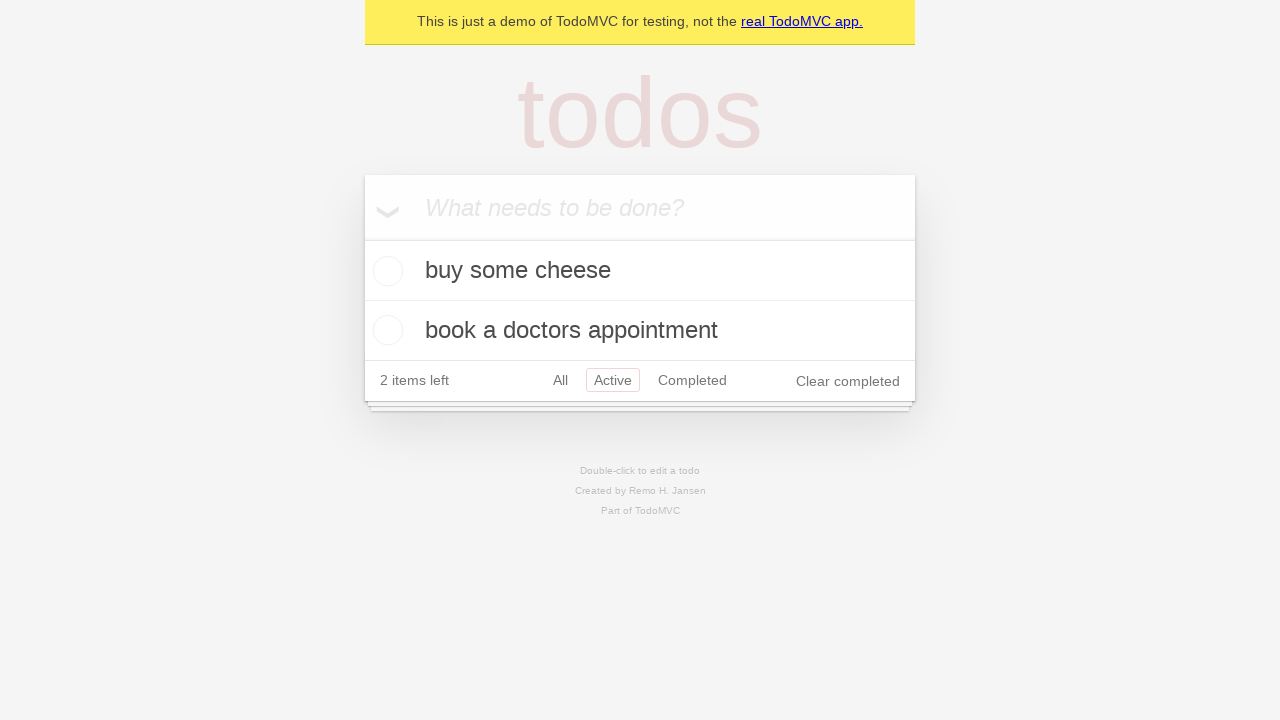

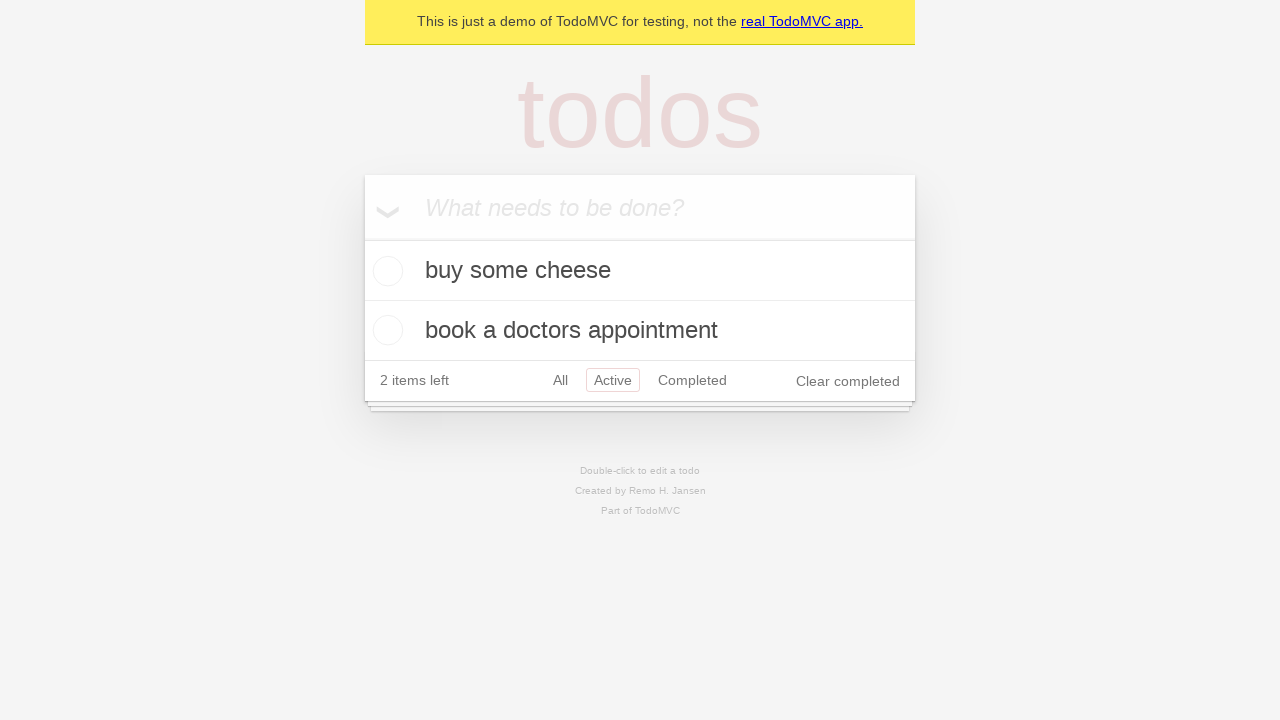